Tests a multi-select dropdown by clicking the dropdown and selecting all available options

Starting URL: https://www.jqueryscript.net/demo/Drop-Down-Combo-Tree/#google_vignette

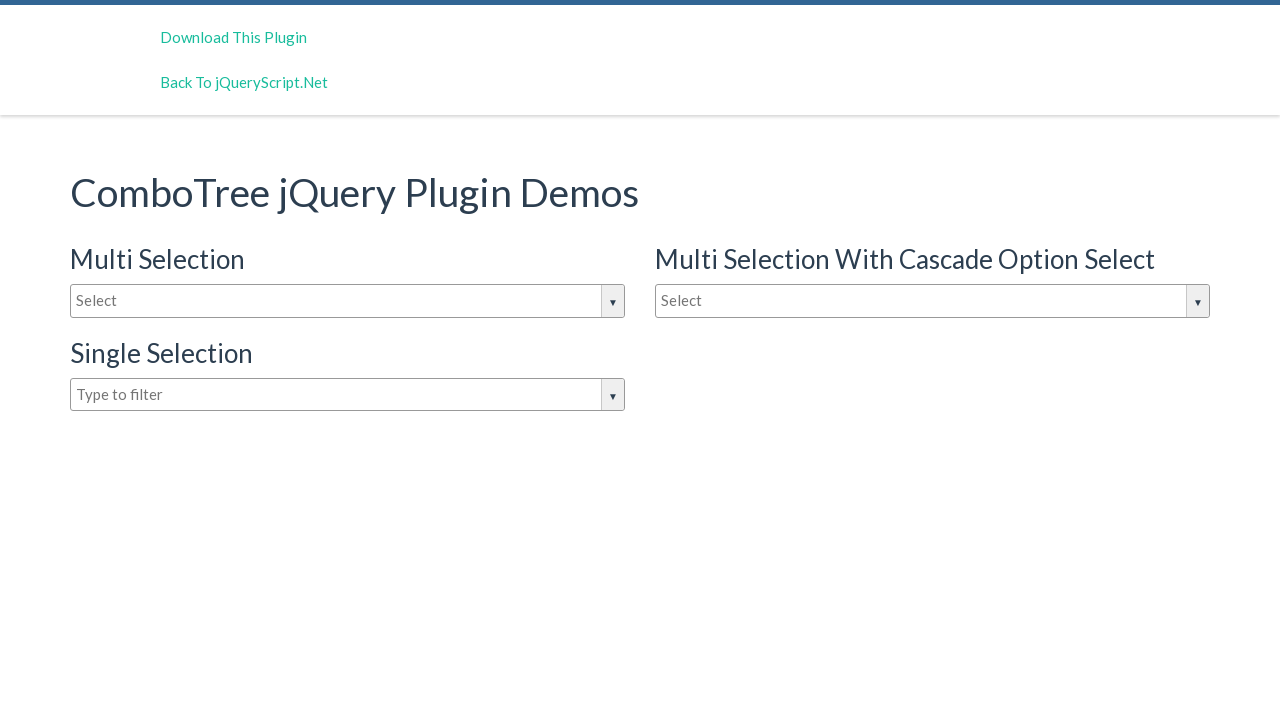

Clicked on the multi-select dropdown input to open it at (348, 301) on input#justAnInputBox
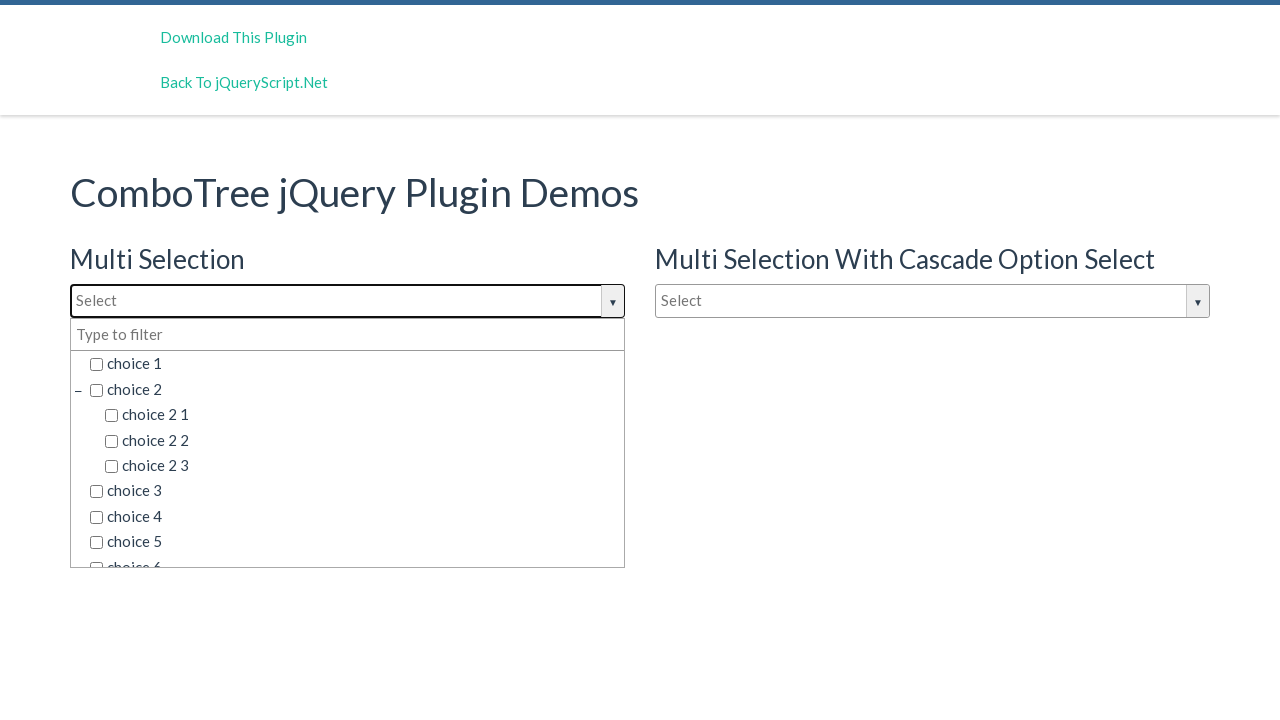

Waited 2 seconds for dropdown options to load
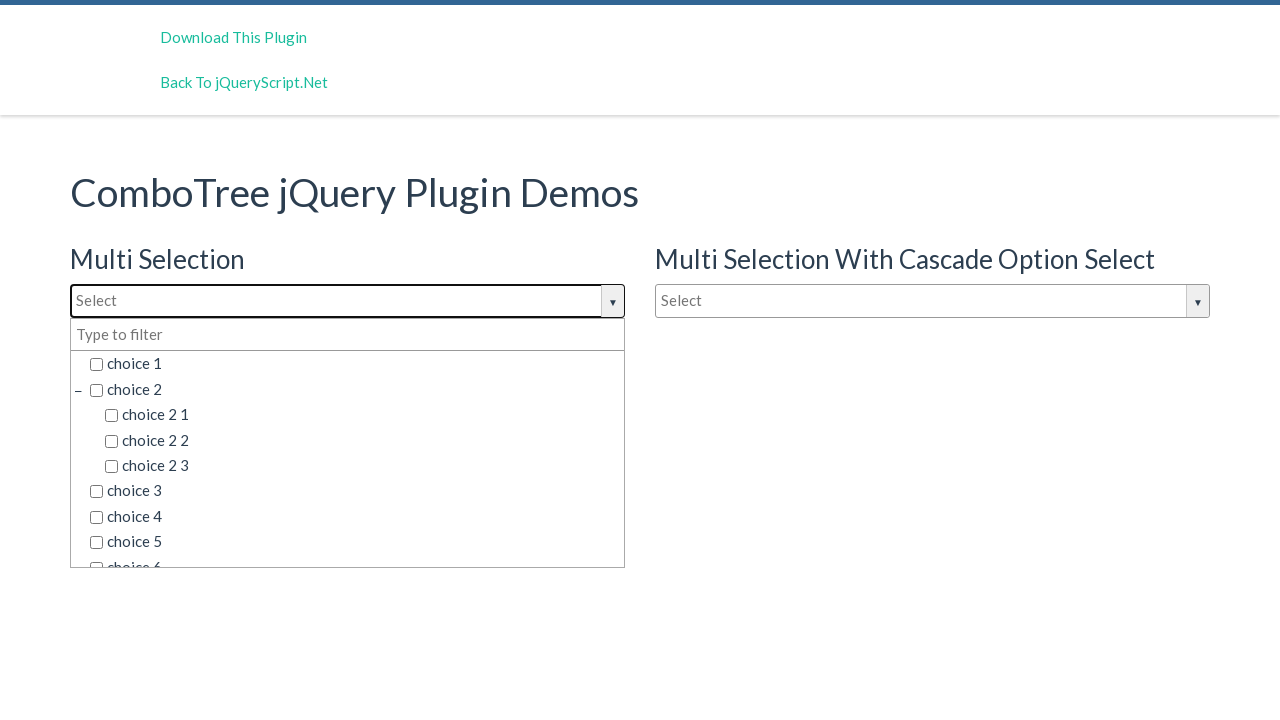

Selected a dropdown option at (355, 364) on span.comboTreeItemTitle >> nth=0
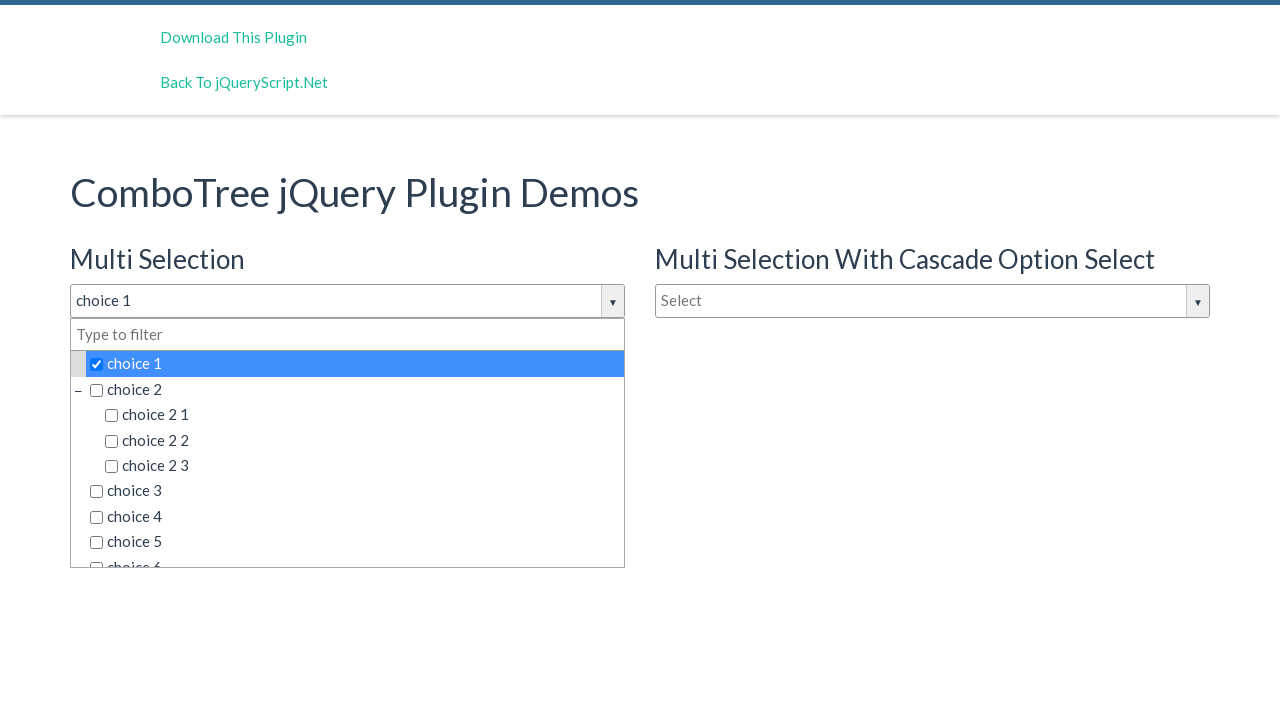

Selected a dropdown option at (355, 389) on span.comboTreeItemTitle >> nth=1
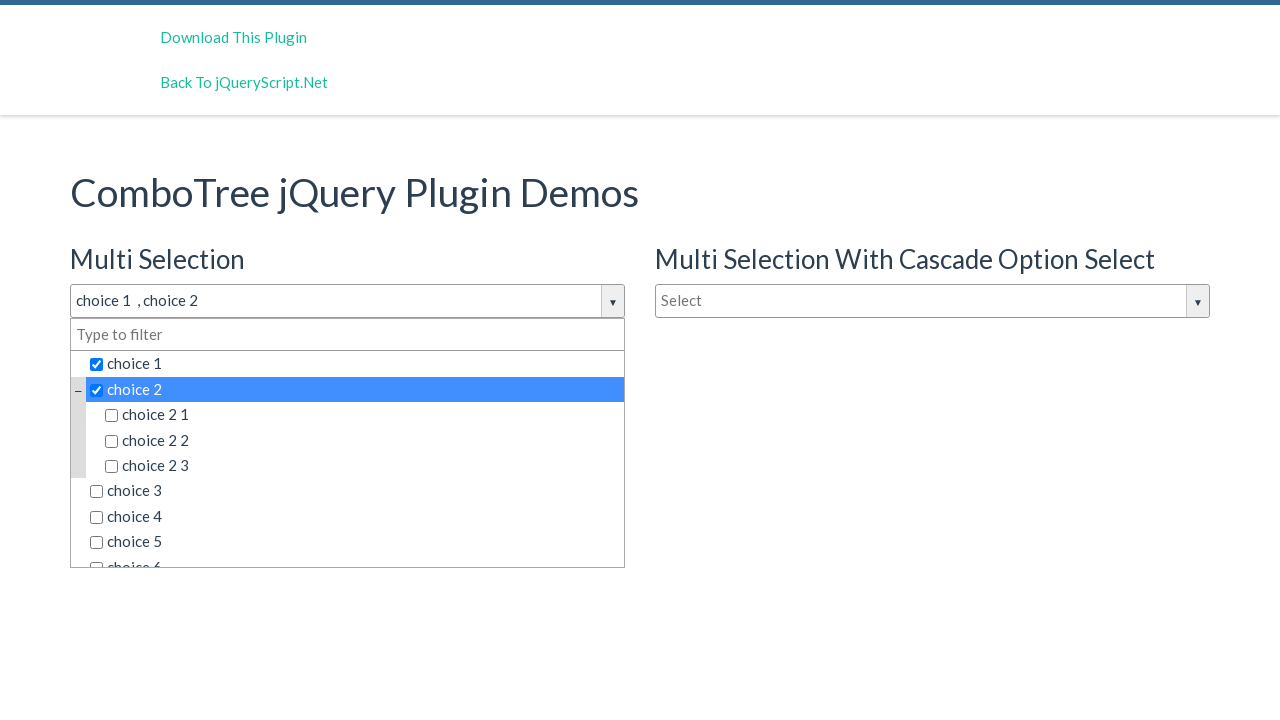

Selected a dropdown option at (362, 415) on span.comboTreeItemTitle >> nth=2
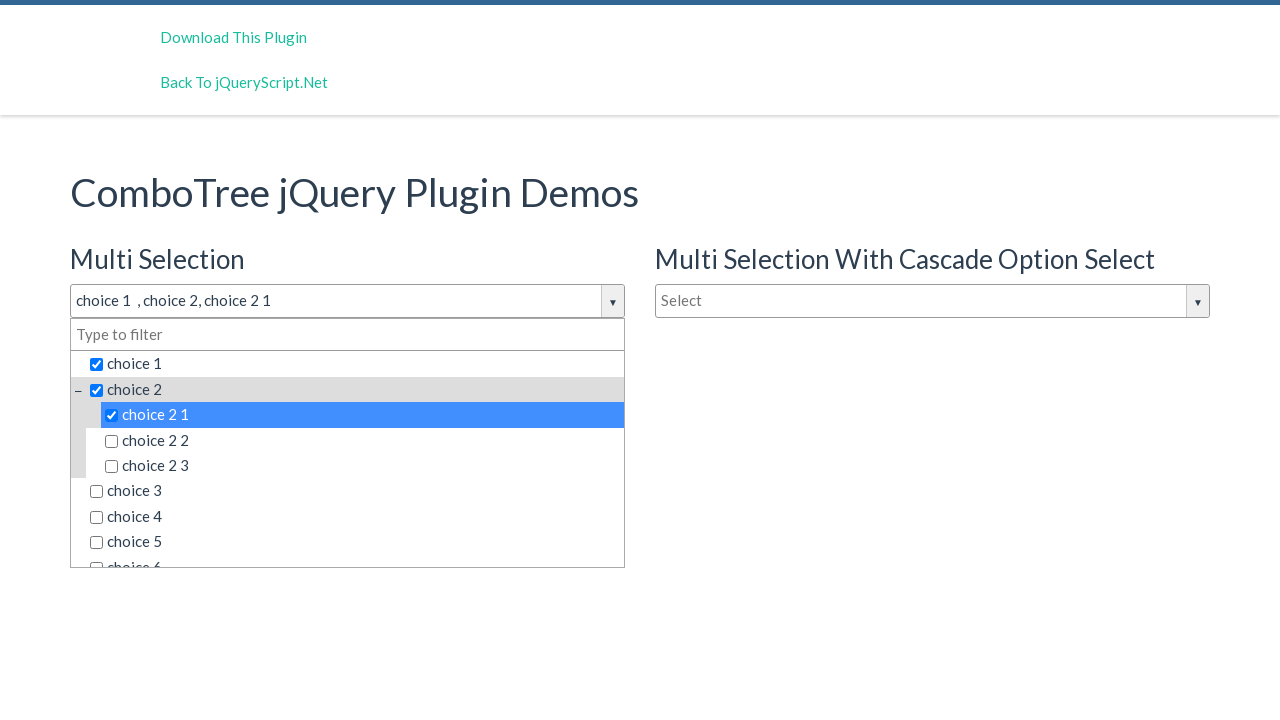

Selected a dropdown option at (362, 440) on span.comboTreeItemTitle >> nth=3
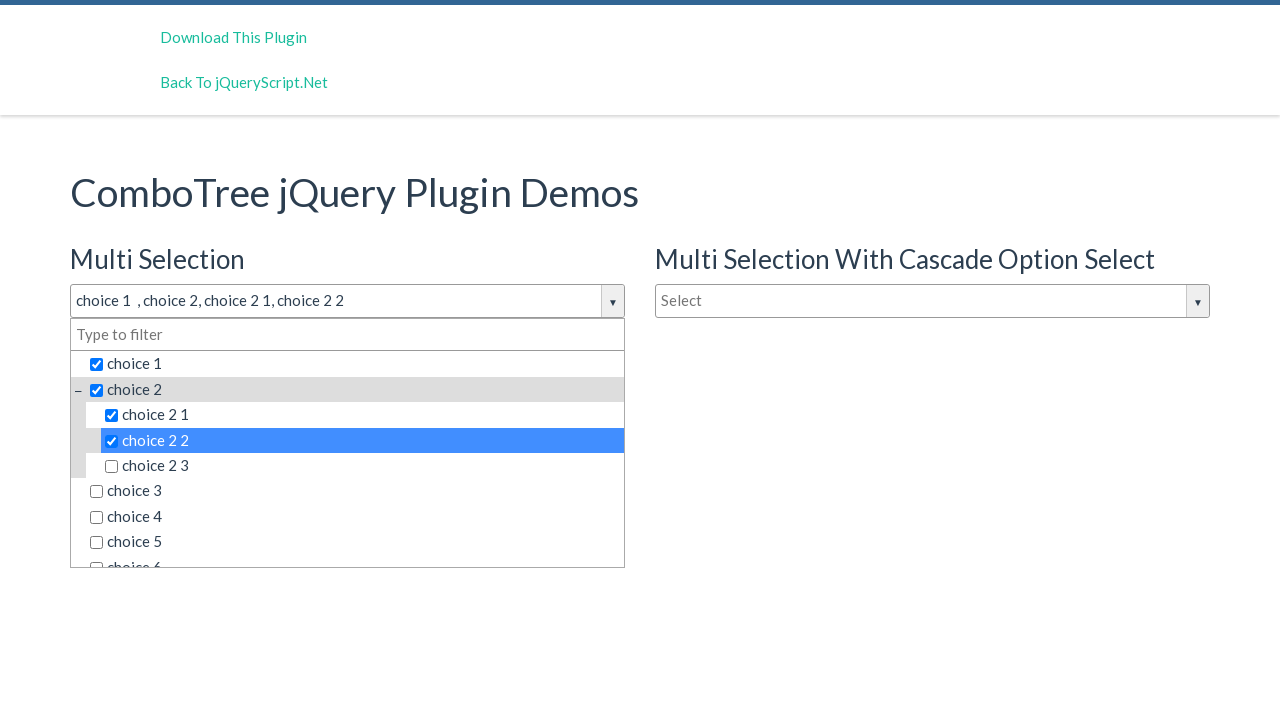

Selected a dropdown option at (362, 466) on span.comboTreeItemTitle >> nth=4
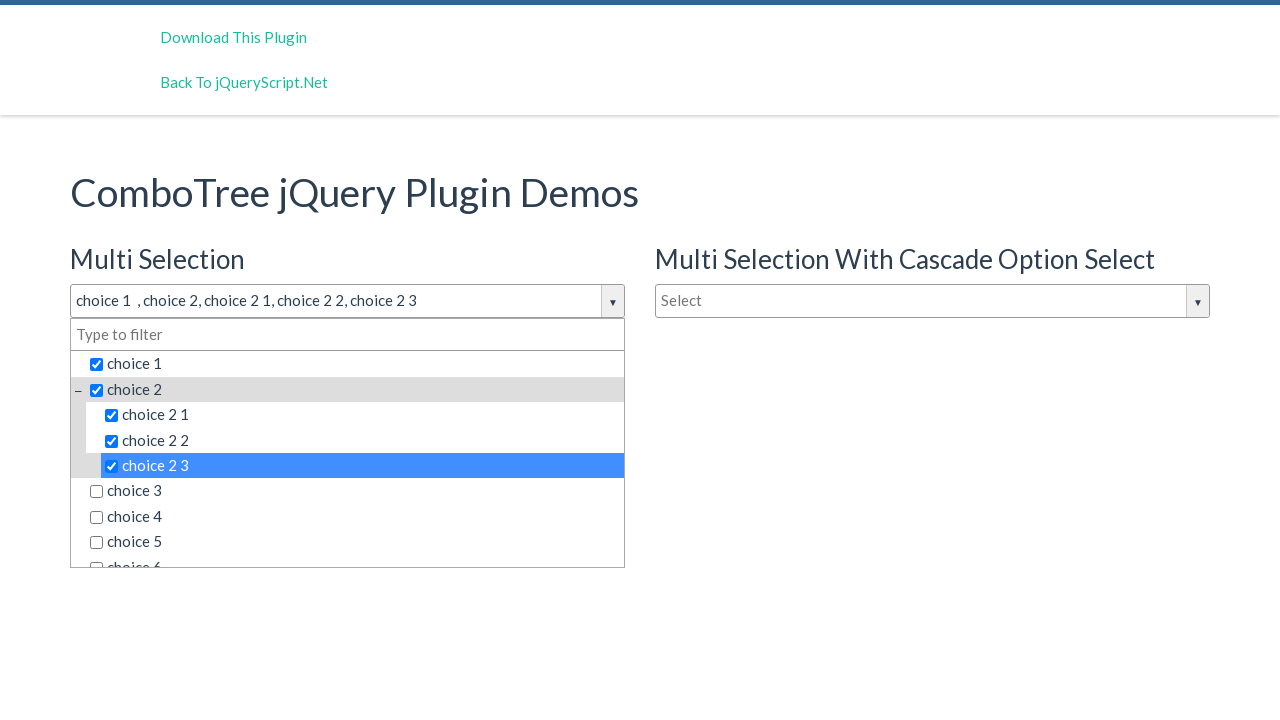

Selected a dropdown option at (355, 491) on span.comboTreeItemTitle >> nth=5
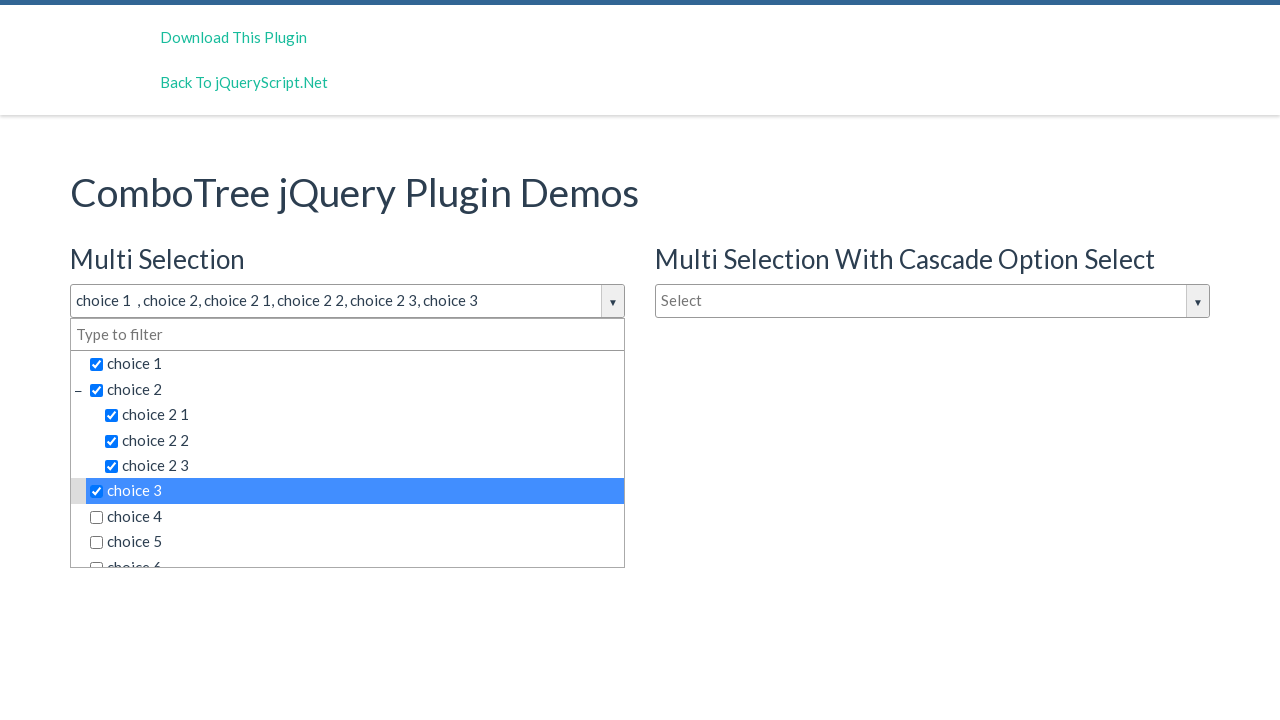

Selected a dropdown option at (355, 517) on span.comboTreeItemTitle >> nth=6
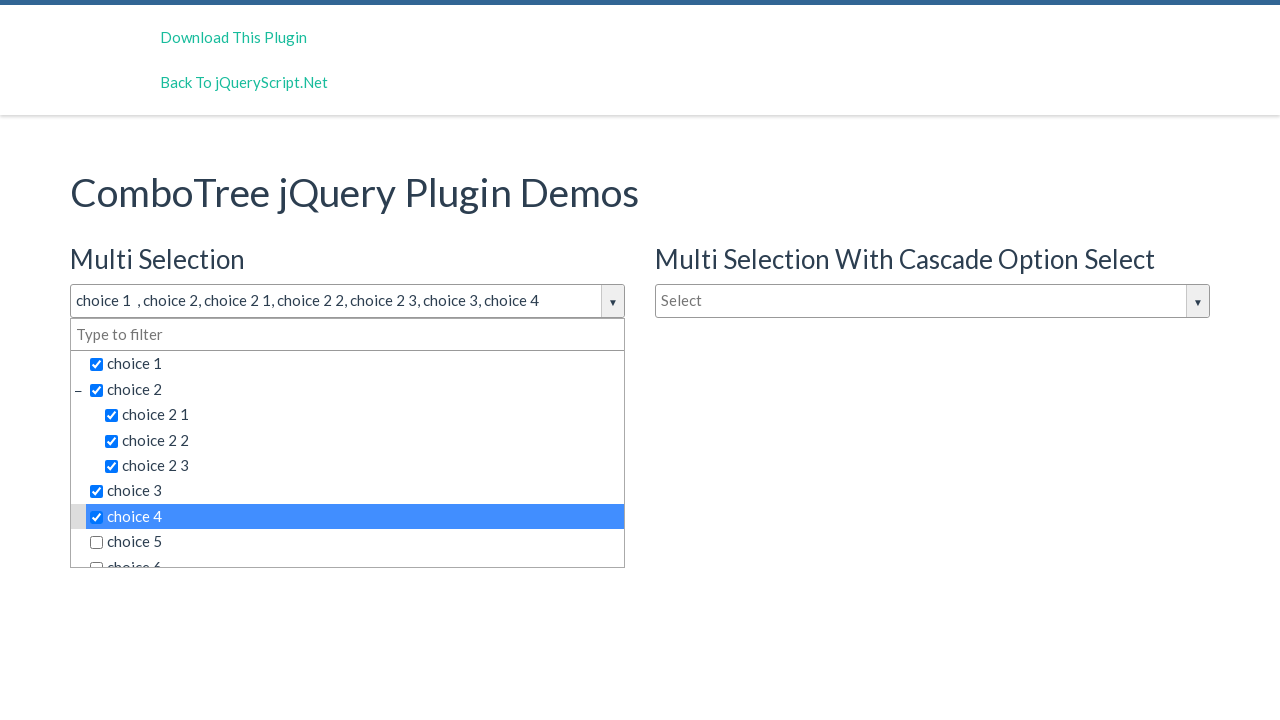

Selected a dropdown option at (355, 542) on span.comboTreeItemTitle >> nth=7
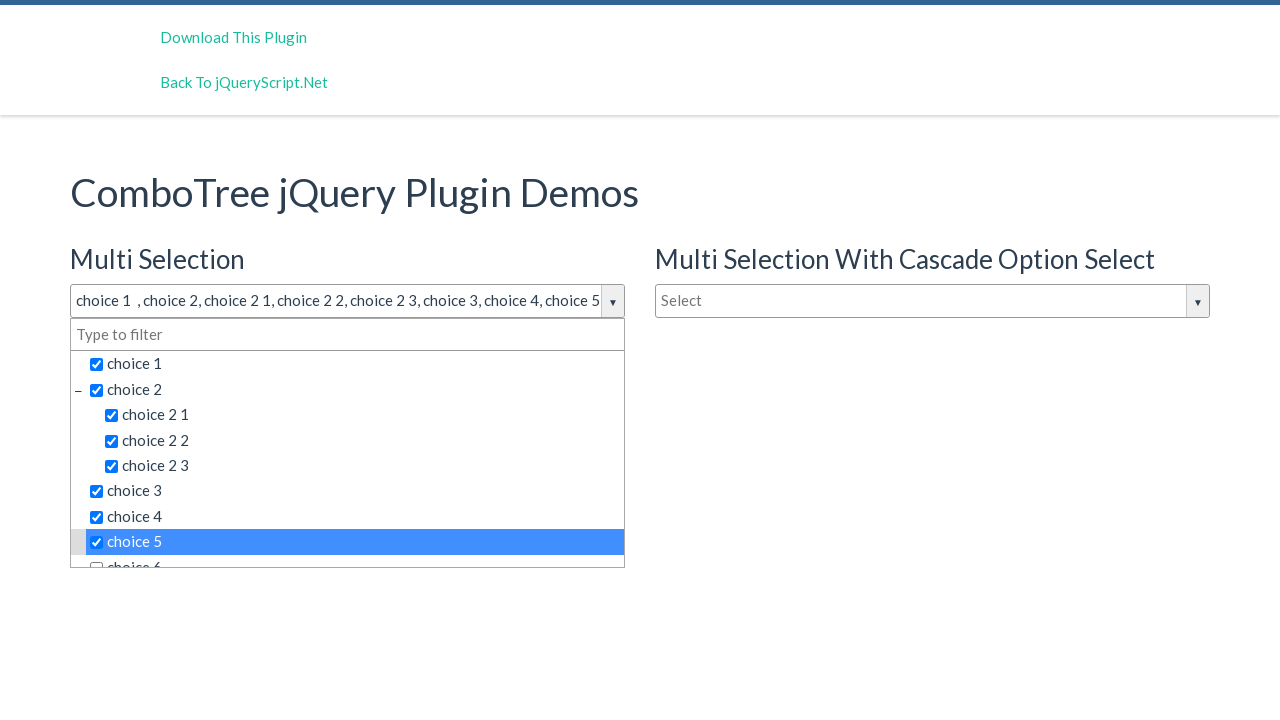

Selected a dropdown option at (355, 554) on span.comboTreeItemTitle >> nth=8
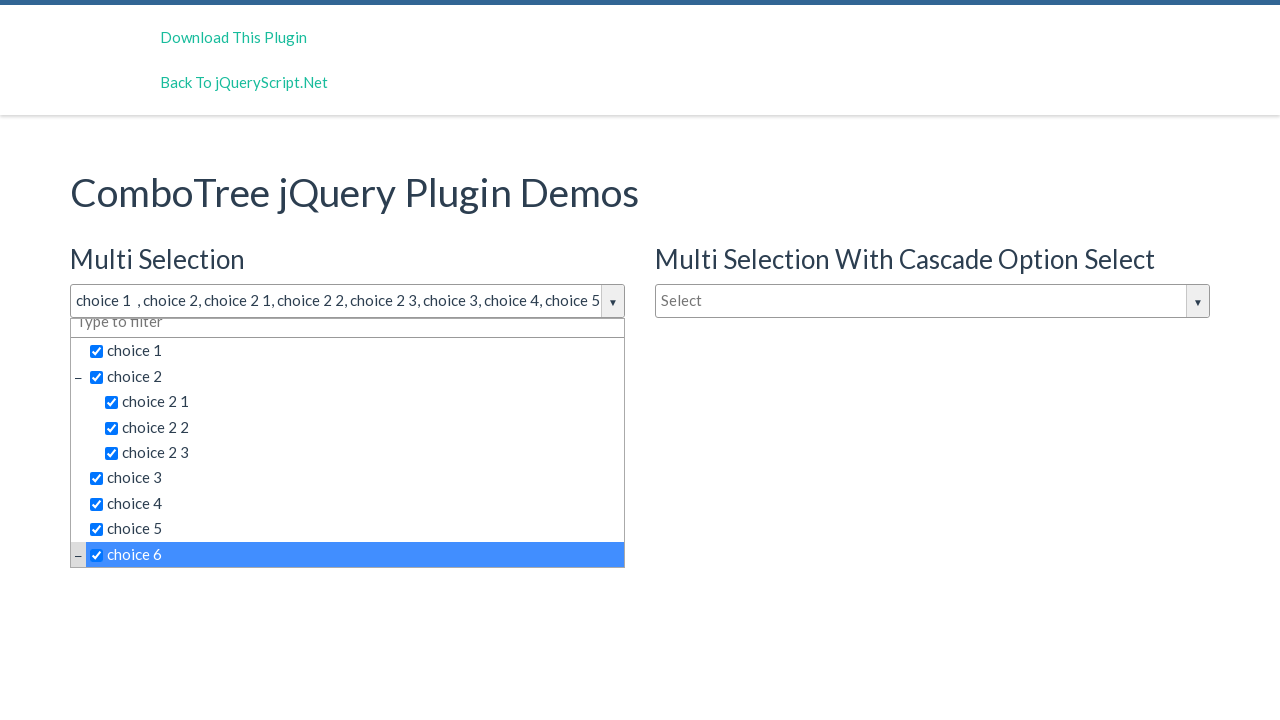

Selected a dropdown option at (362, 443) on span.comboTreeItemTitle >> nth=9
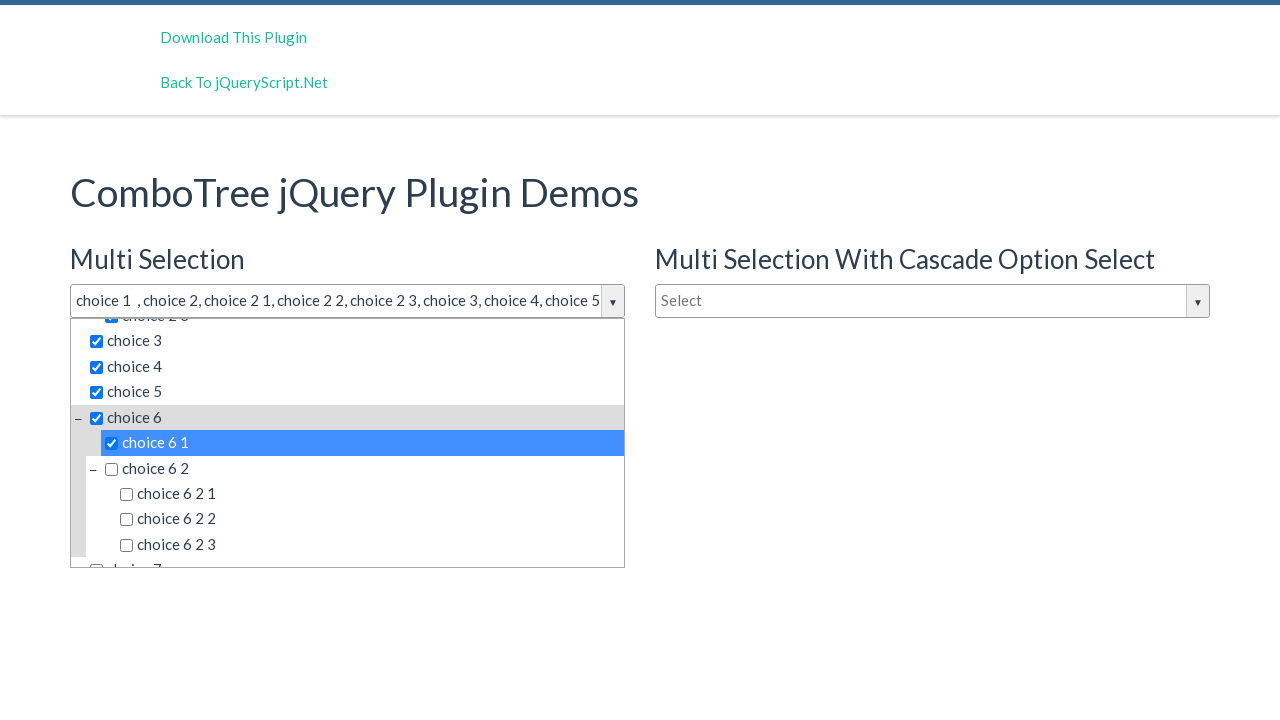

Selected a dropdown option at (362, 468) on span.comboTreeItemTitle >> nth=10
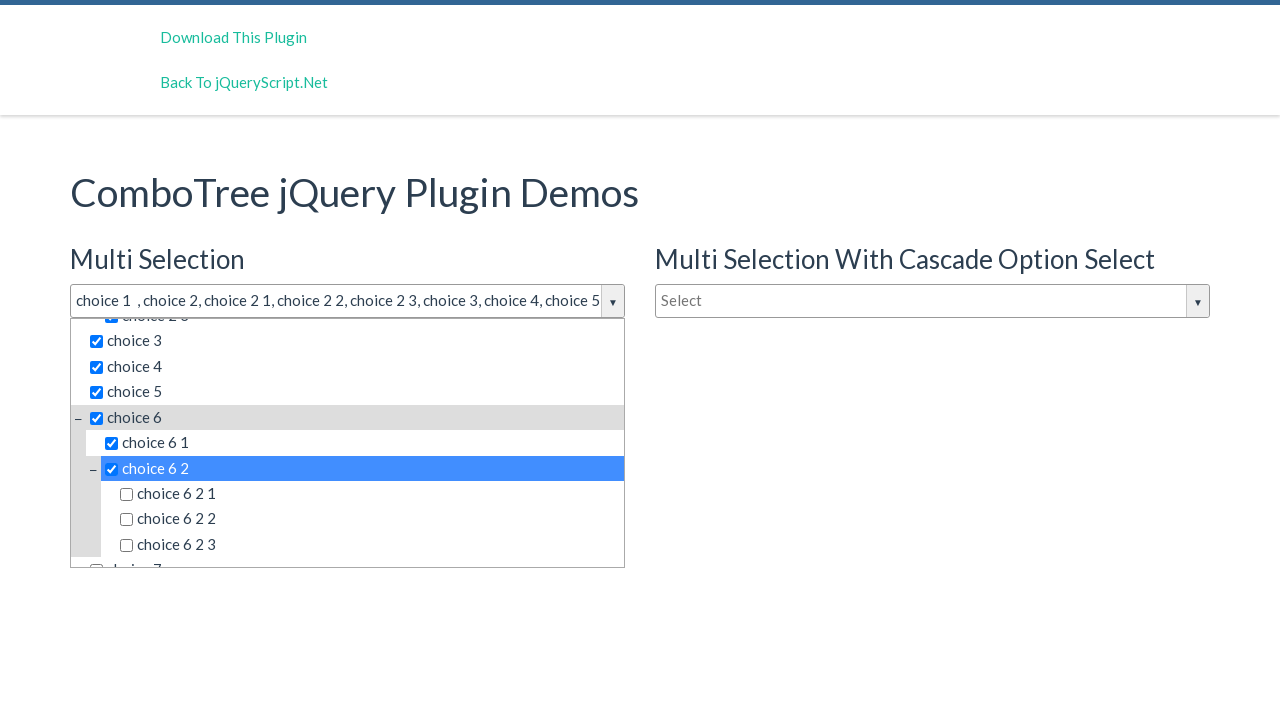

Selected a dropdown option at (370, 494) on span.comboTreeItemTitle >> nth=11
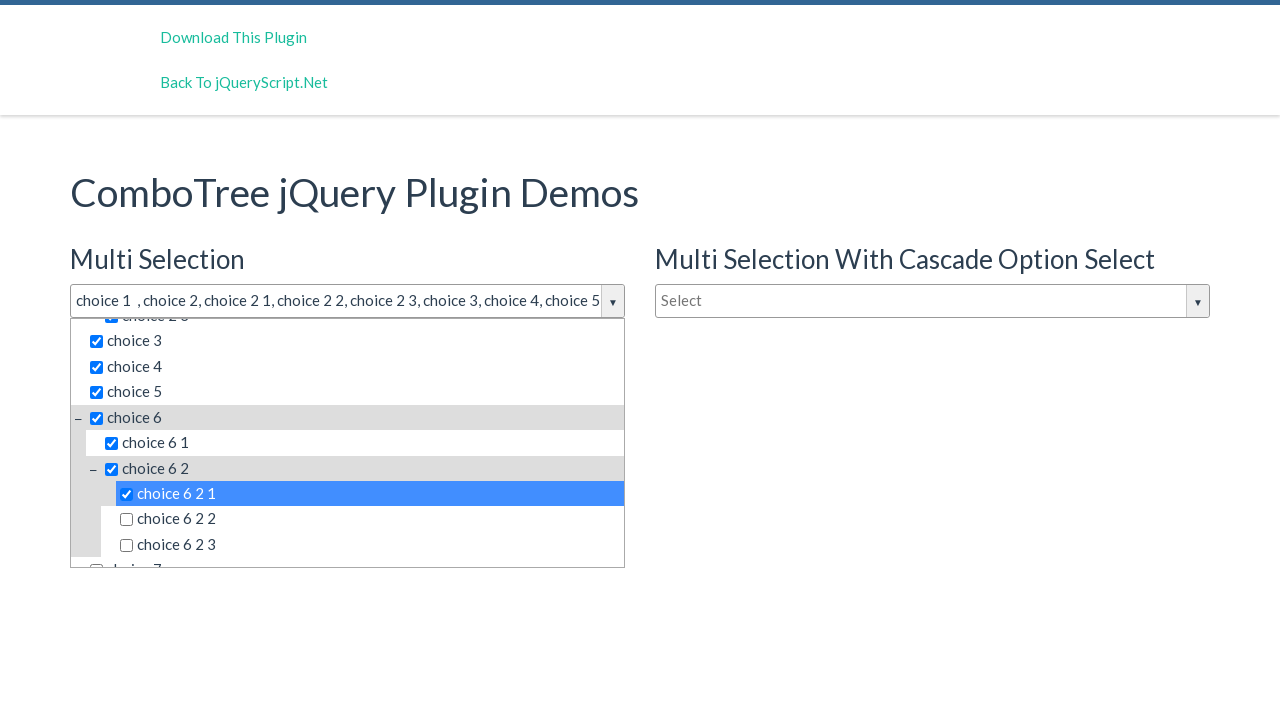

Selected a dropdown option at (370, 519) on span.comboTreeItemTitle >> nth=12
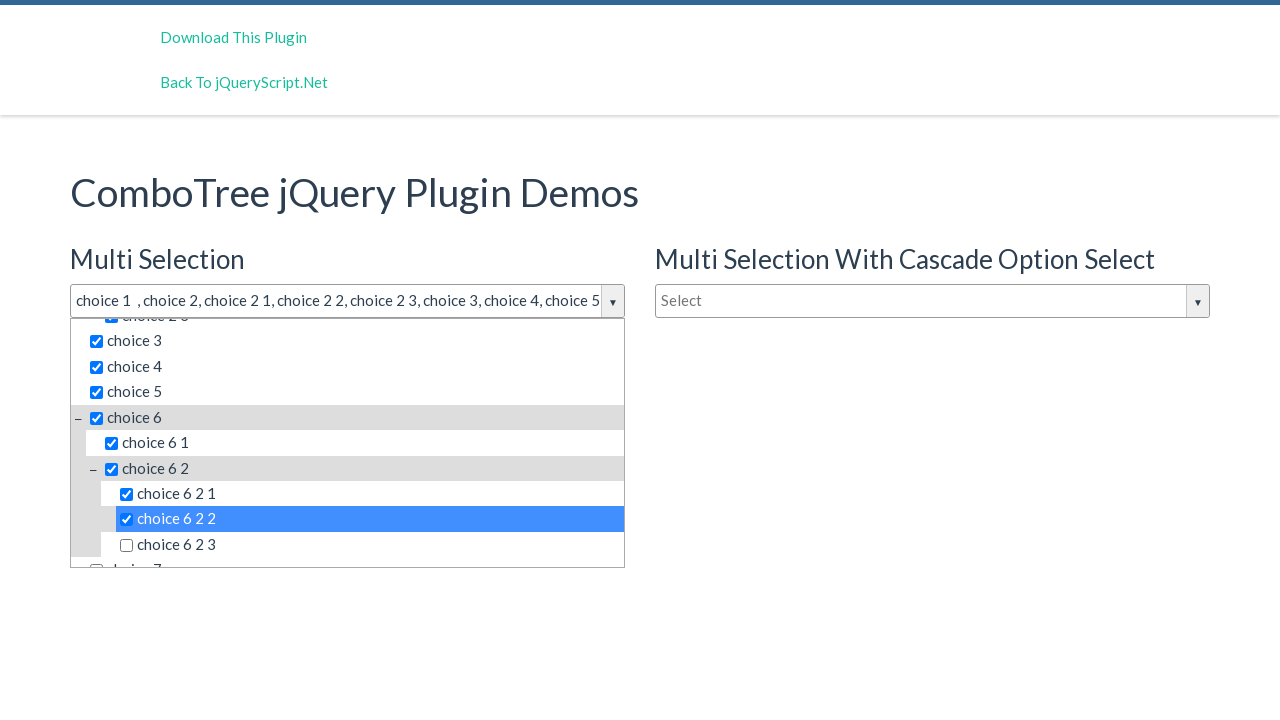

Selected a dropdown option at (370, 545) on span.comboTreeItemTitle >> nth=13
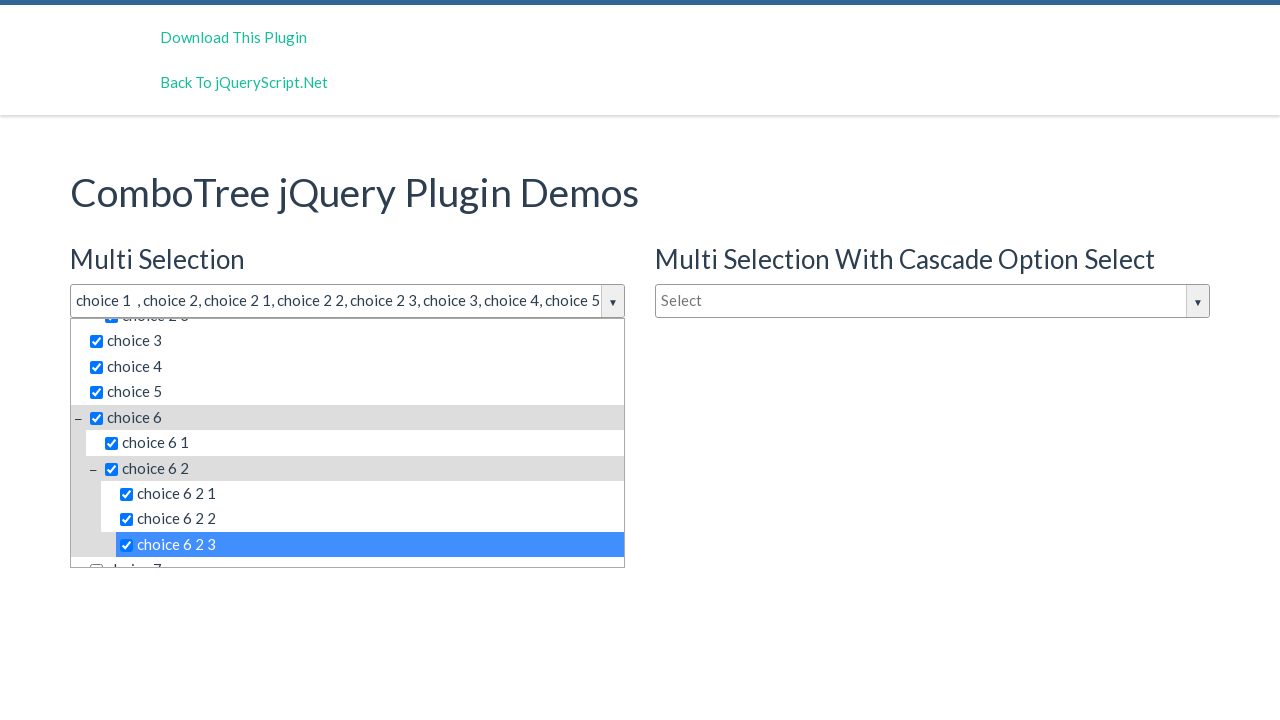

Selected a dropdown option at (355, 554) on span.comboTreeItemTitle >> nth=14
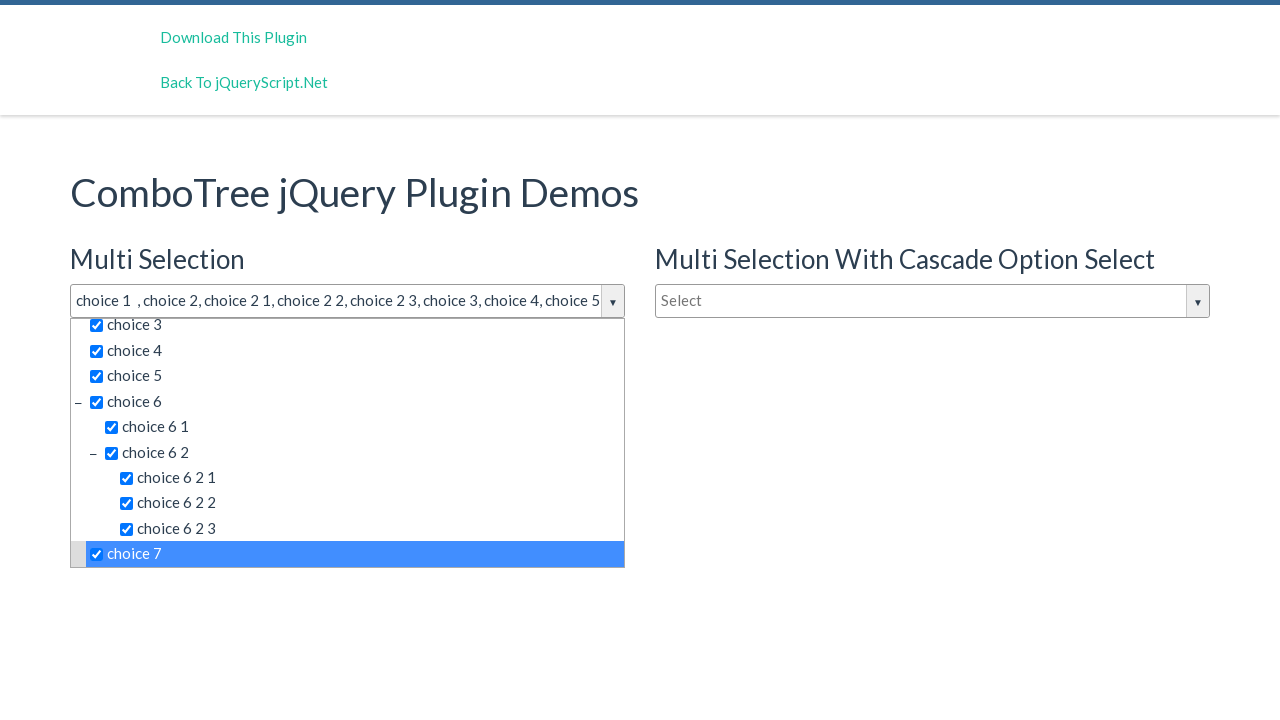

Encountered non-interactable option, stopped selection on span.comboTreeItemTitle >> nth=15
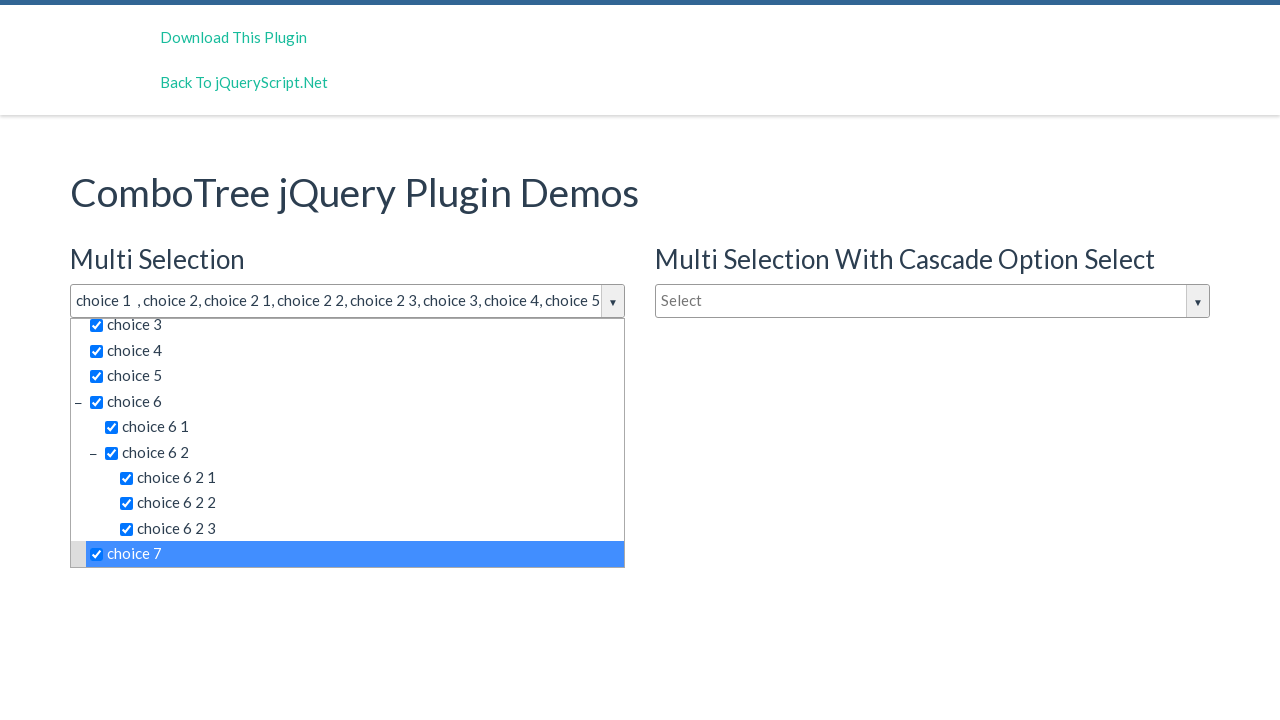

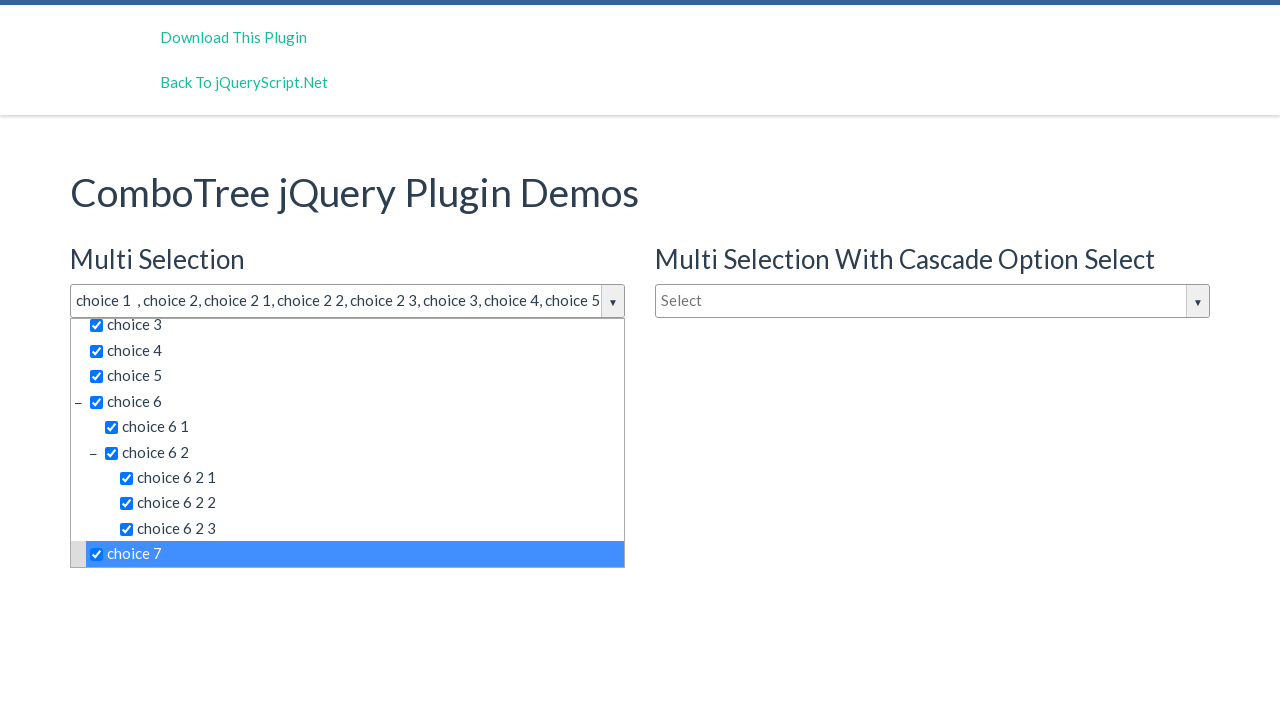